Tests static dropdown selection functionality by selecting options using different methods (by index, by visible text, and by value)

Starting URL: https://rahulshettyacademy.com/dropdownsPractise

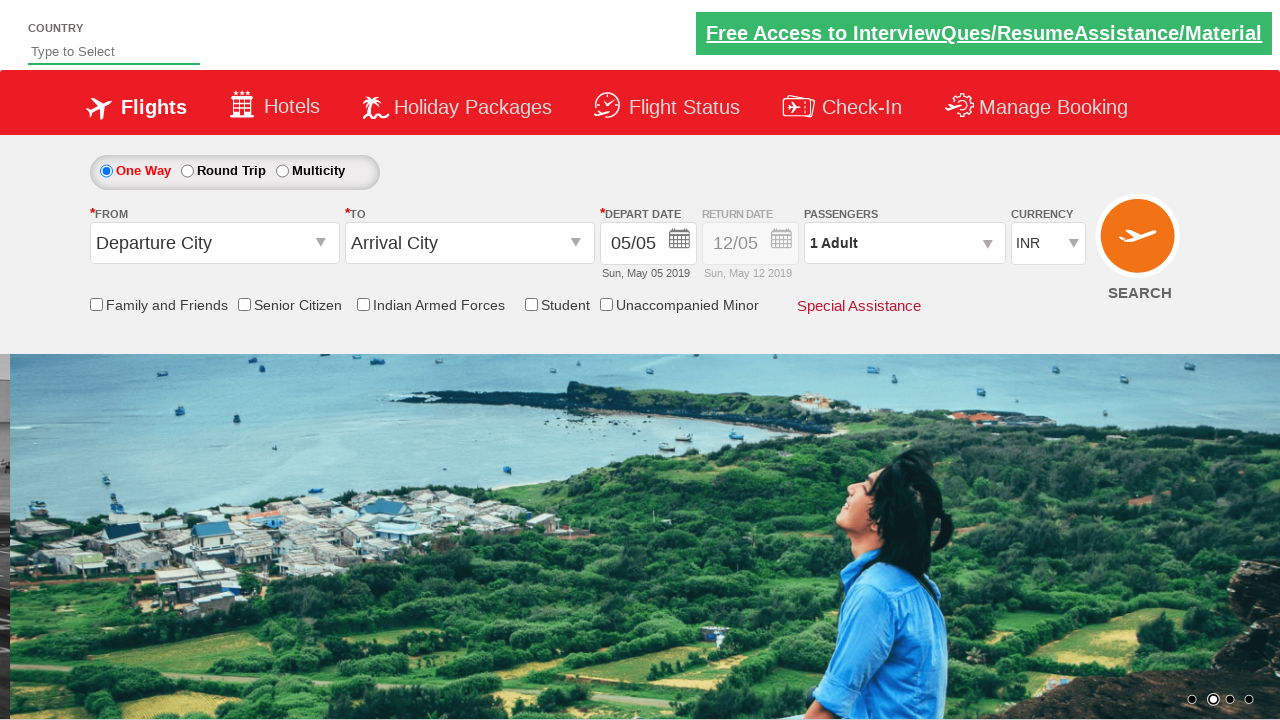

Located currency dropdown element
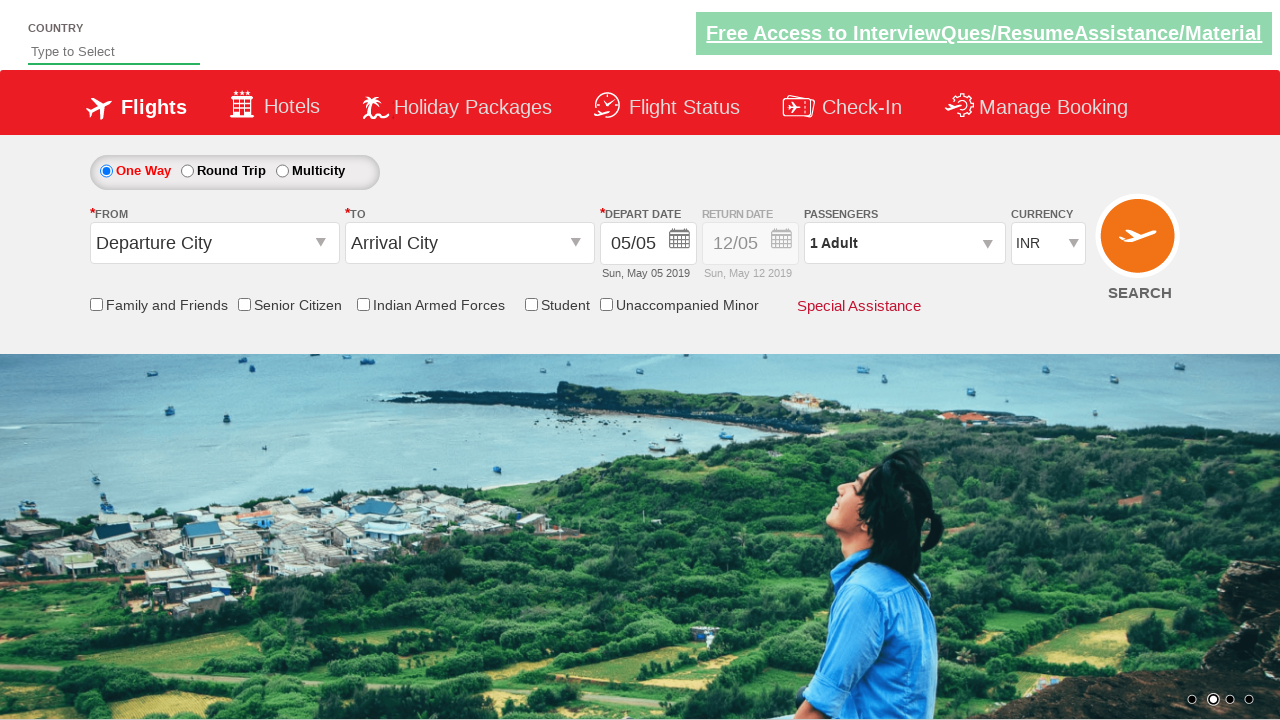

Selected dropdown option by index 3 (4th option) on #ctl00_mainContent_DropDownListCurrency
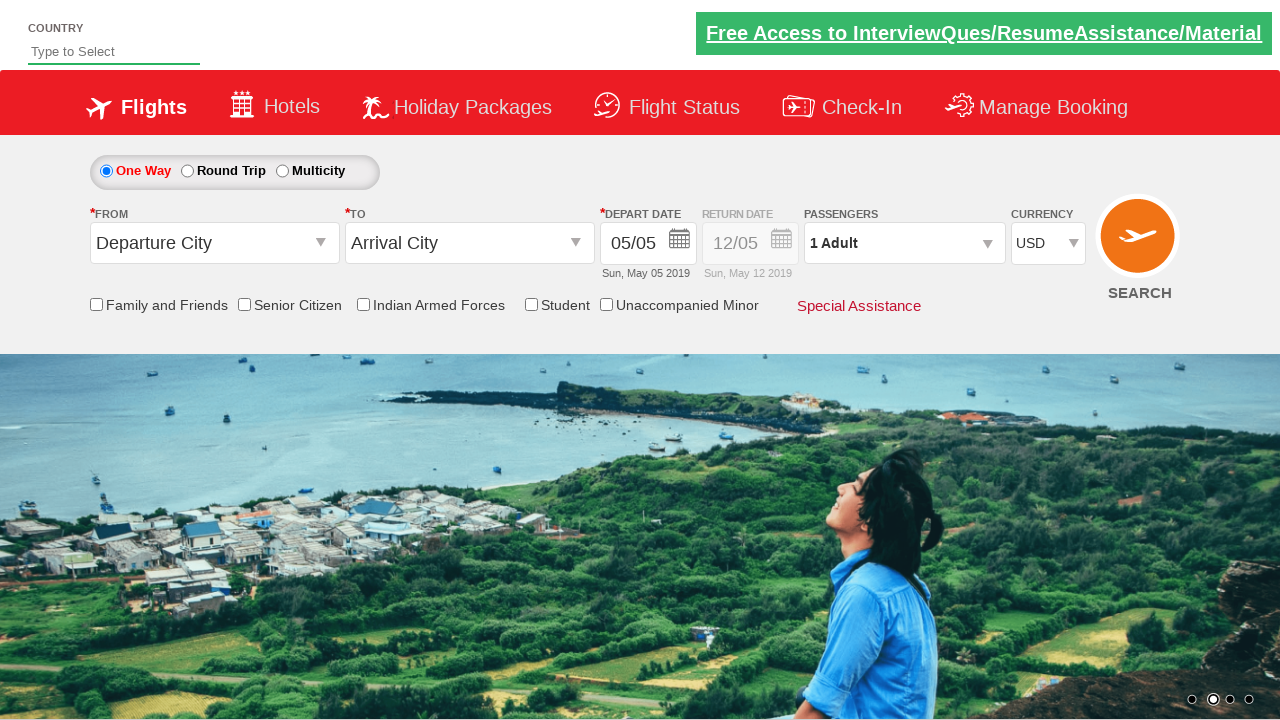

Selected dropdown option by visible text 'AED' on #ctl00_mainContent_DropDownListCurrency
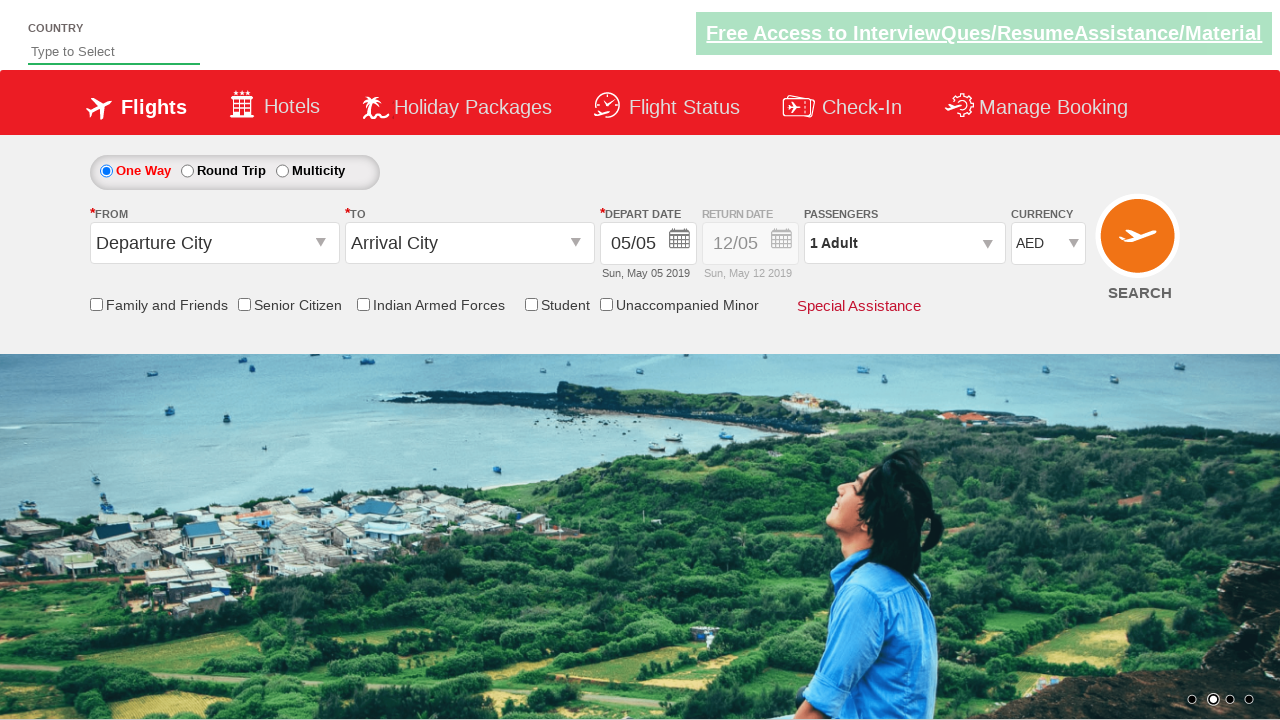

Selected dropdown option by value 'INR' on #ctl00_mainContent_DropDownListCurrency
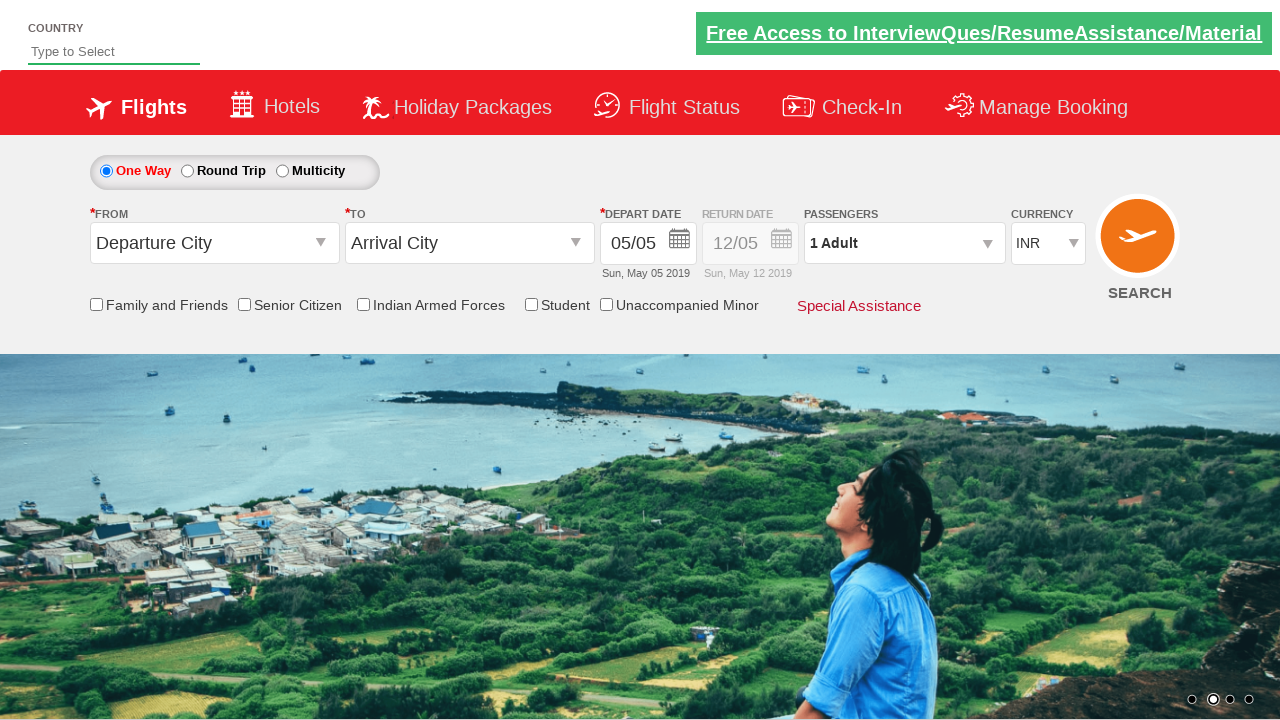

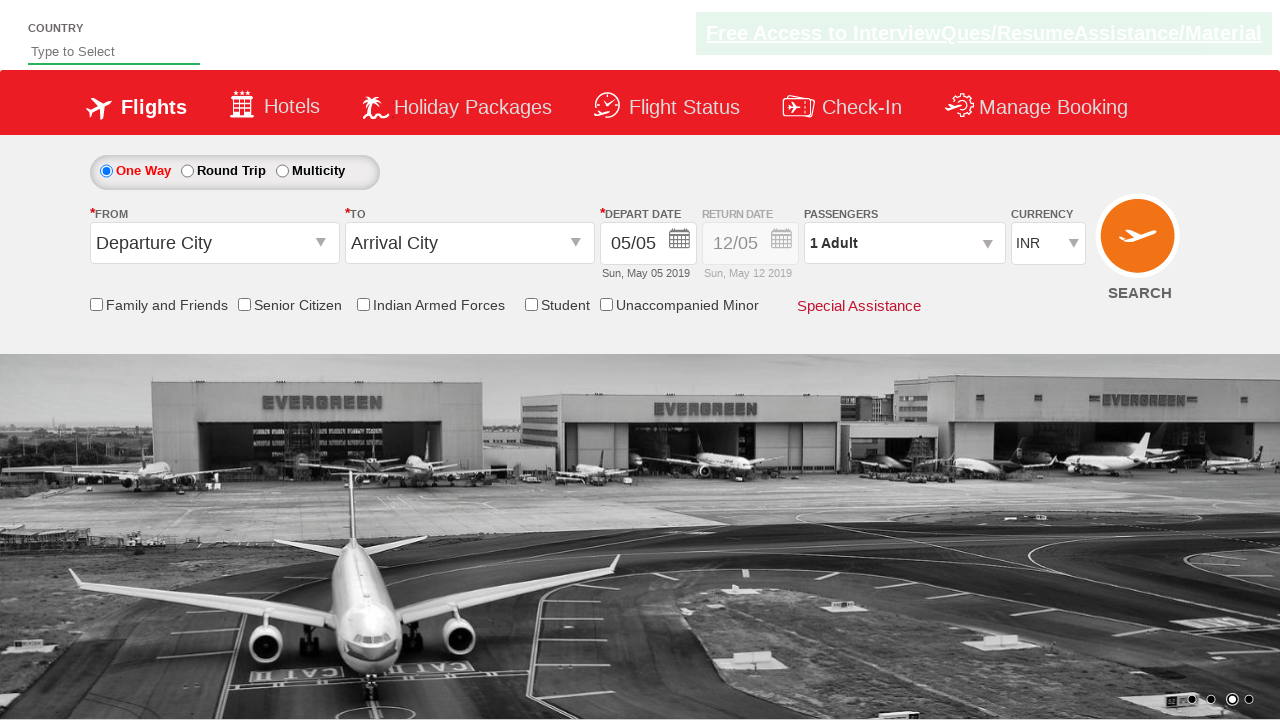